Tests a registration form by filling all required input fields with sample data, submitting the form, and verifying that a success message is displayed.

Starting URL: http://suninjuly.github.io/registration1.html

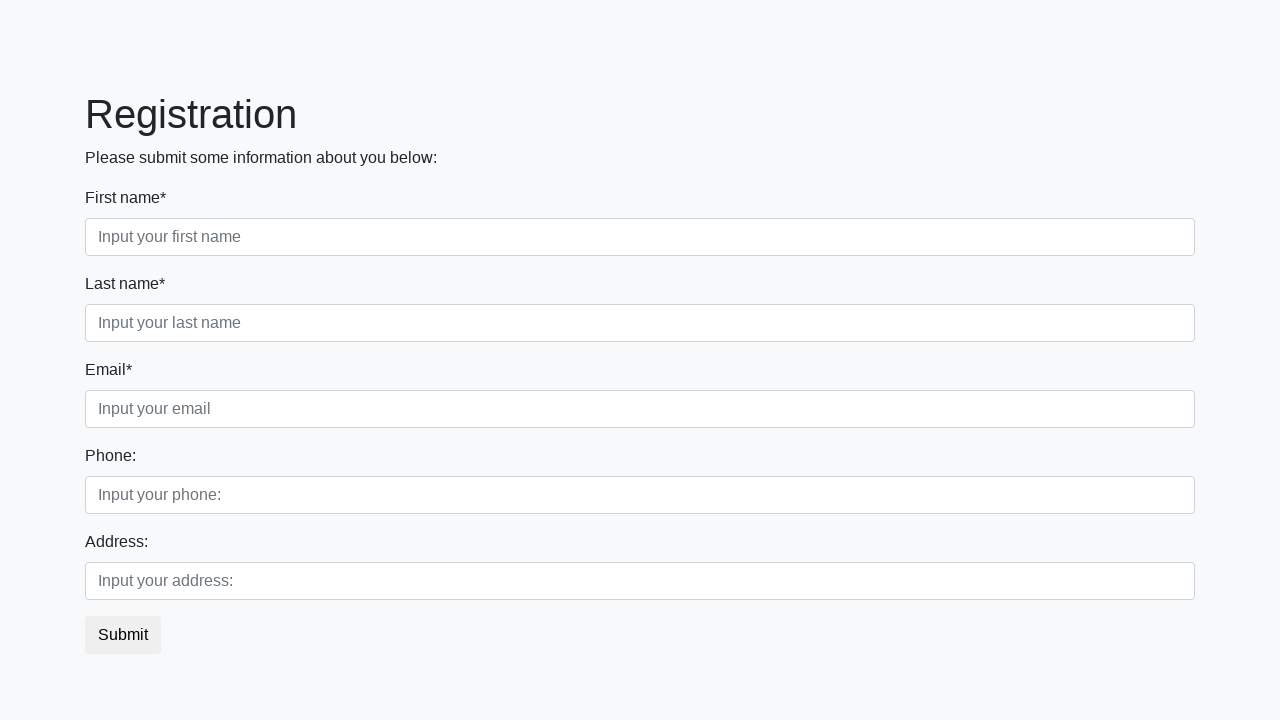

Located all required input fields
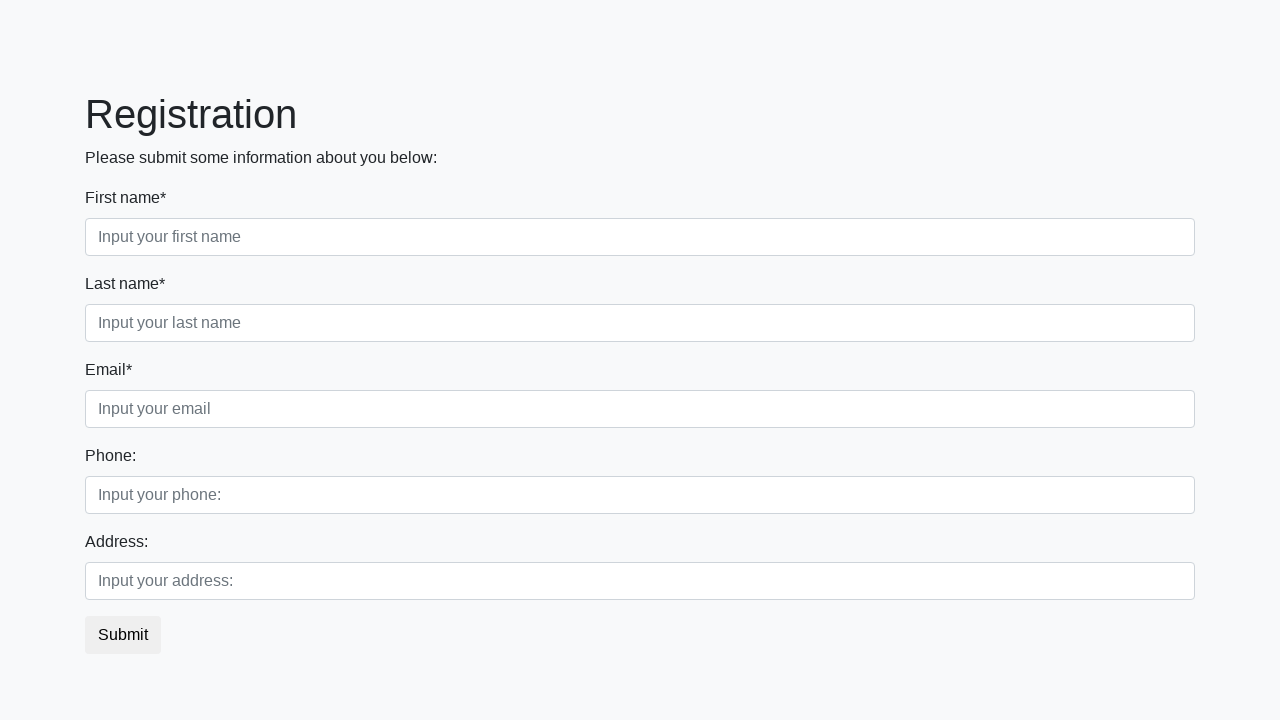

Found 3 required input fields
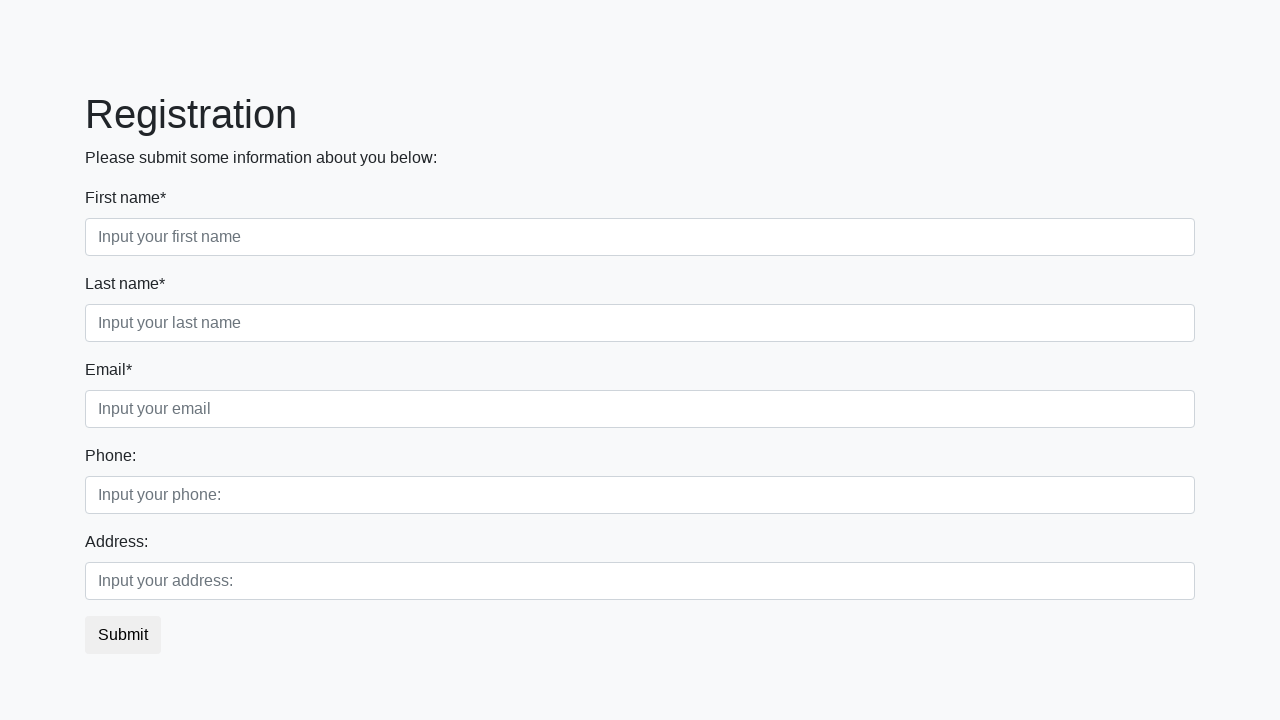

Filled required field 1 with 'TestUser123' on input[required] >> nth=0
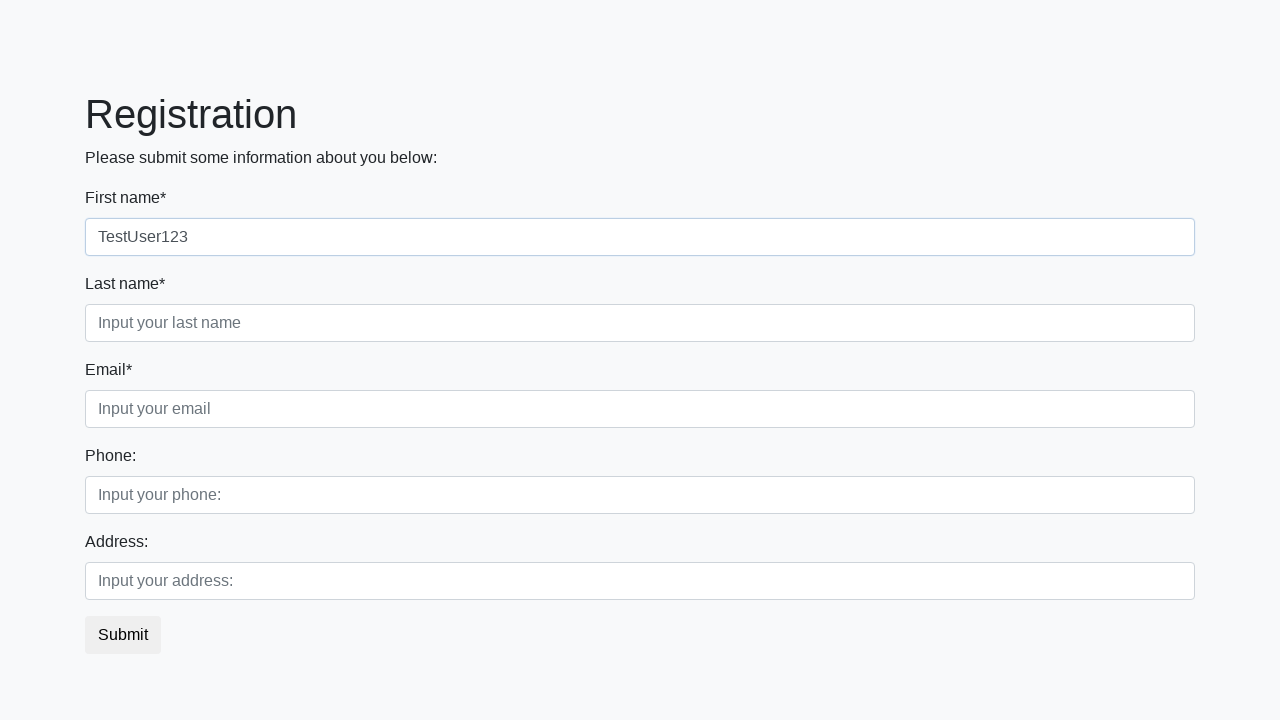

Filled required field 2 with 'TestUser123' on input[required] >> nth=1
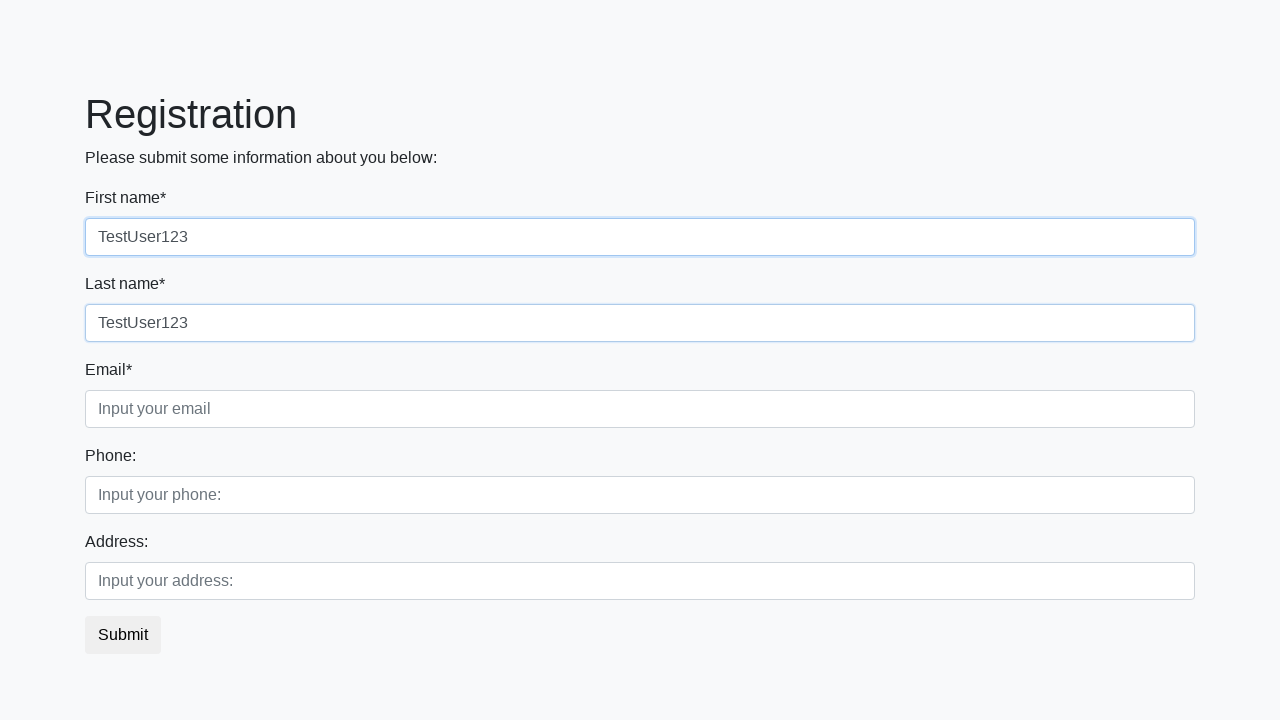

Filled required field 3 with 'TestUser123' on input[required] >> nth=2
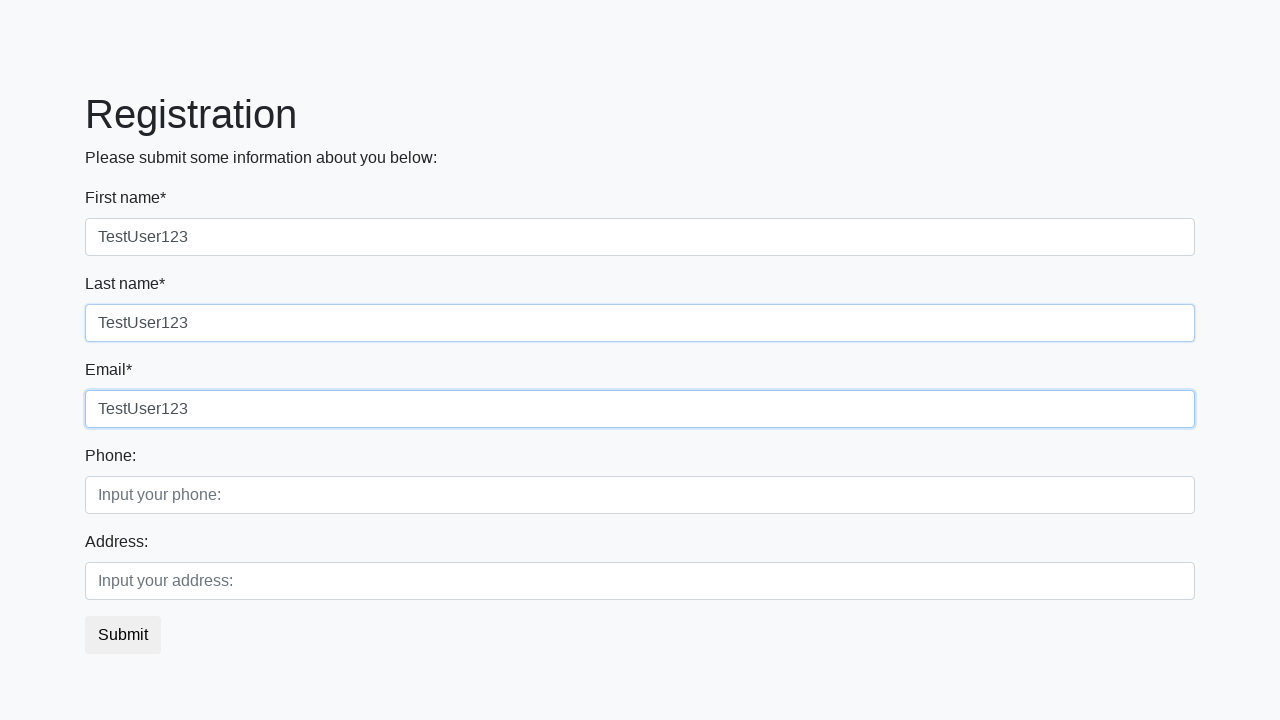

Clicked the submit button at (123, 635) on button.btn
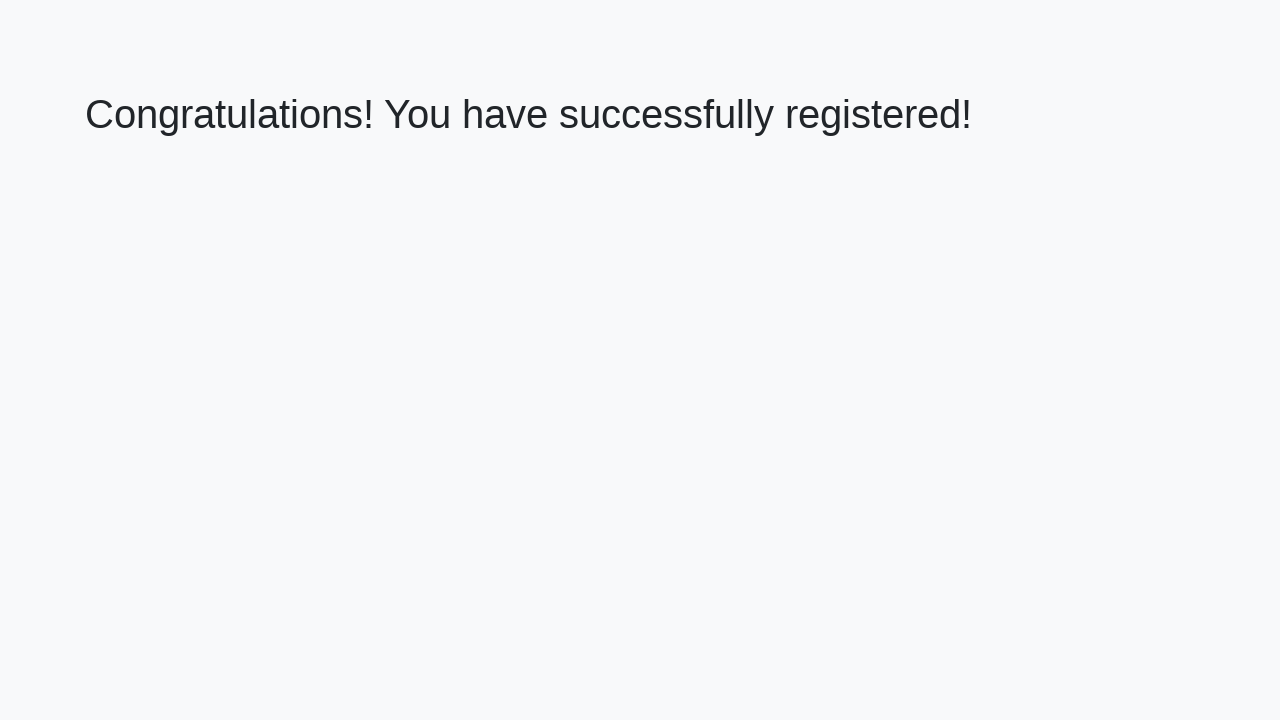

Success message header loaded
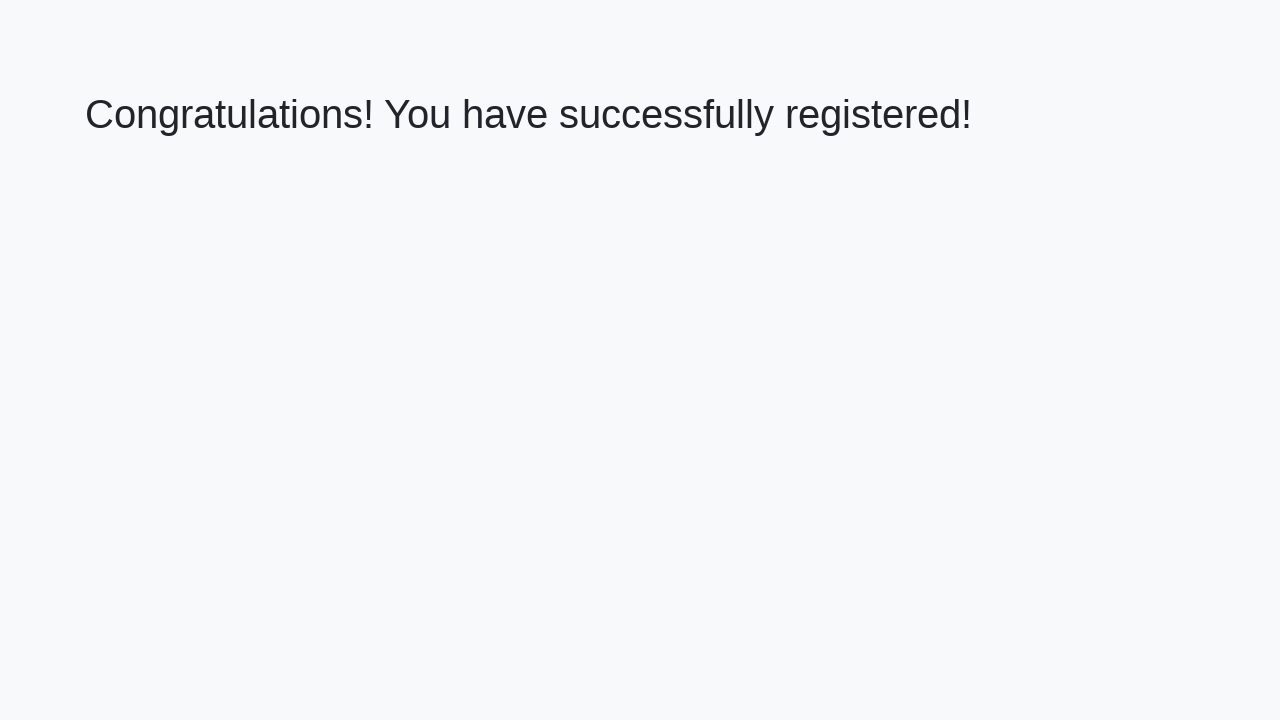

Retrieved success message text: 'Congratulations! You have successfully registered!'
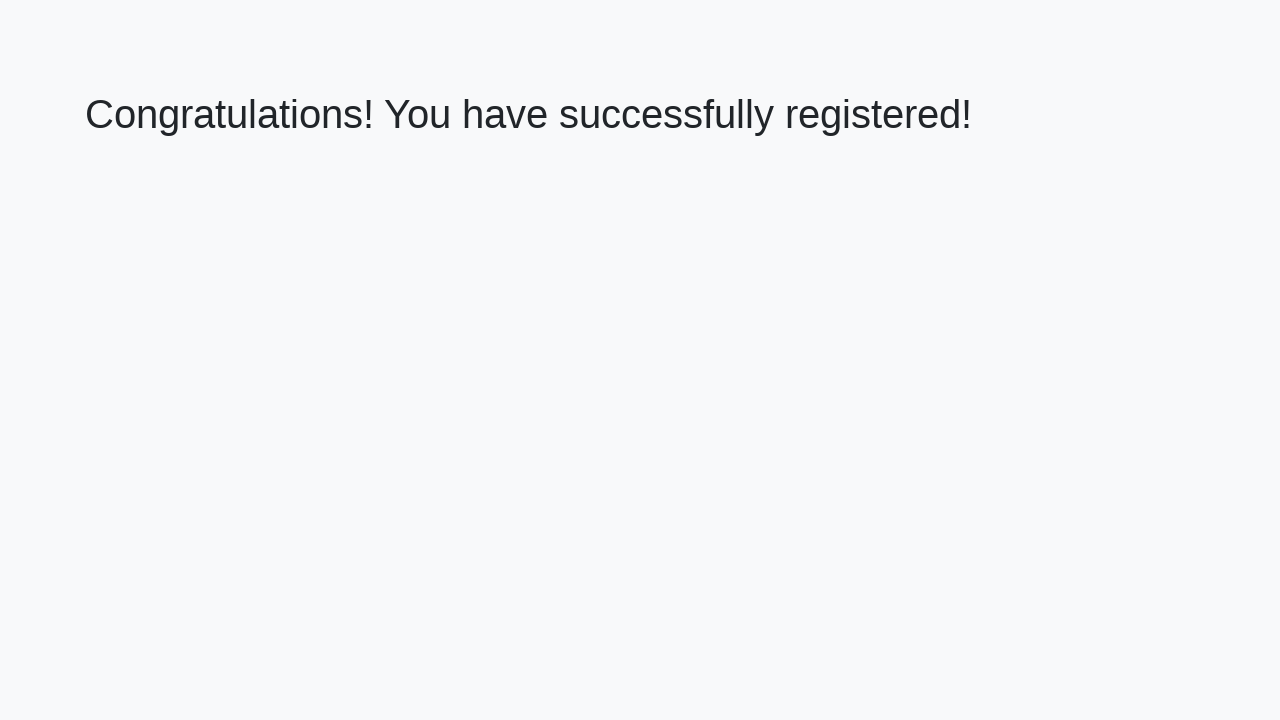

Verified success message matches expected text
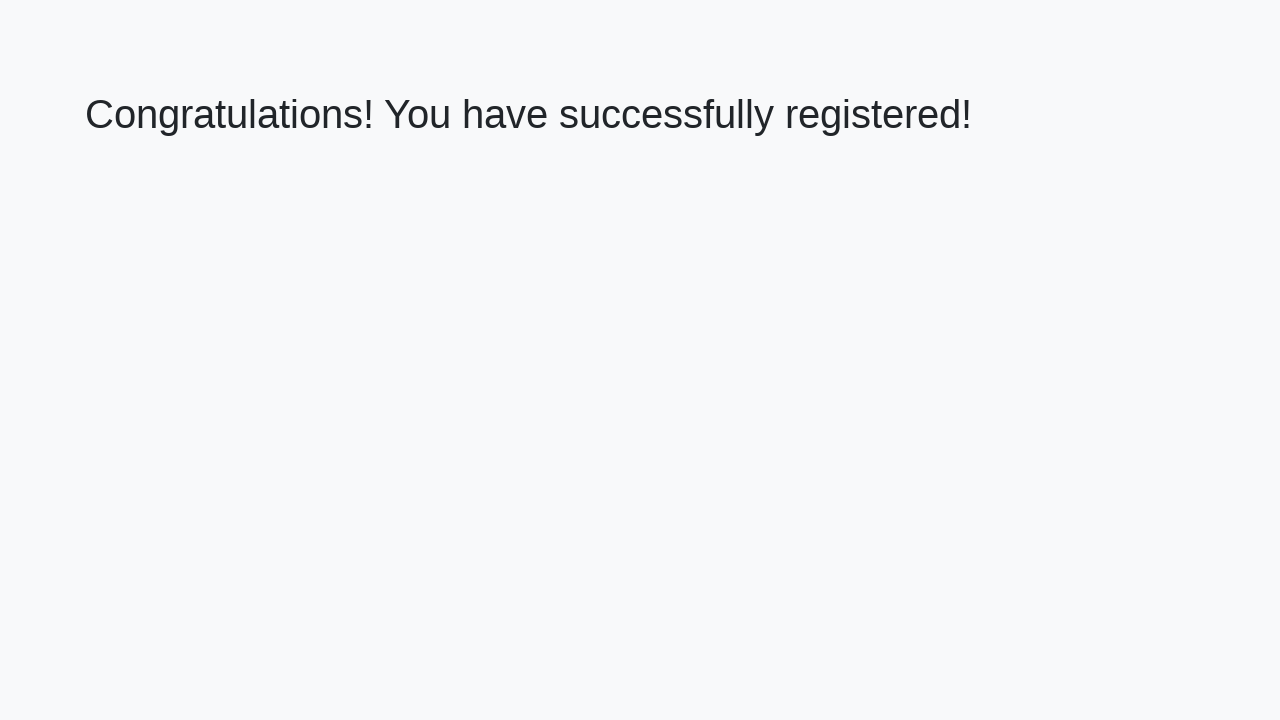

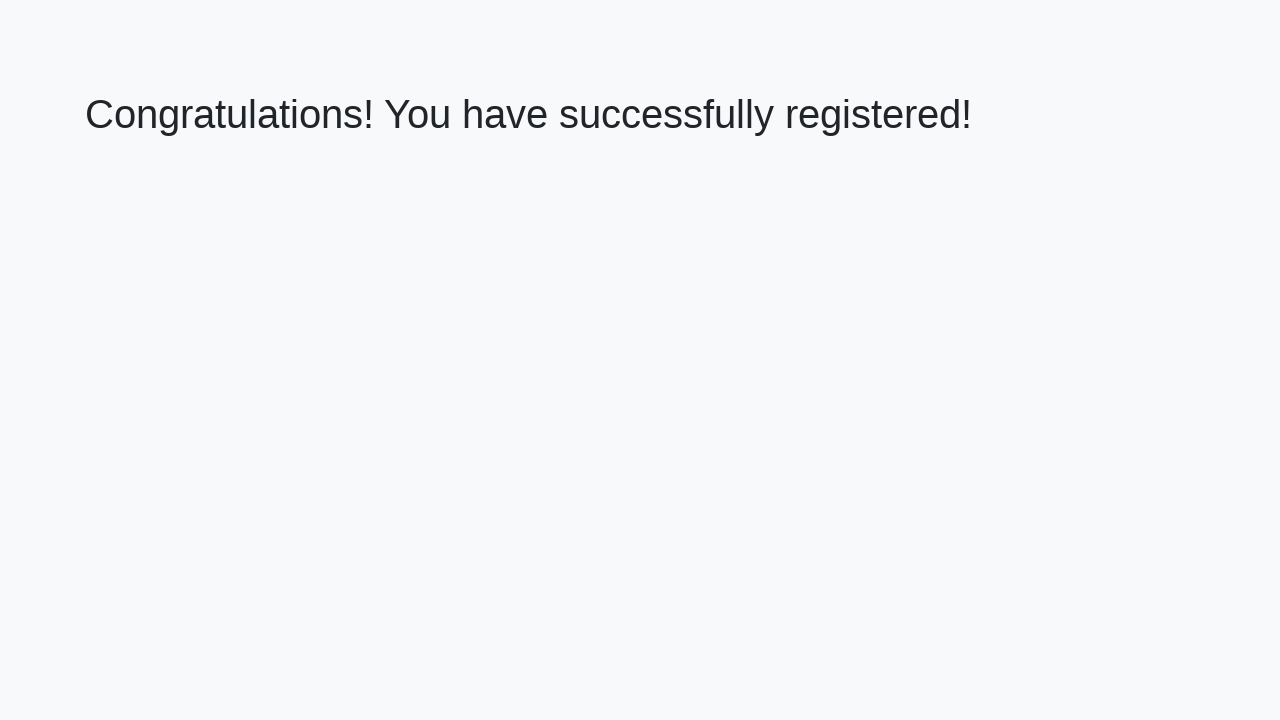